Tests alert handling functionality by triggering different types of alerts (simple alert and confirmation dialog) and interacting with them

Starting URL: https://rahulshettyacademy.com/AutomationPractice/

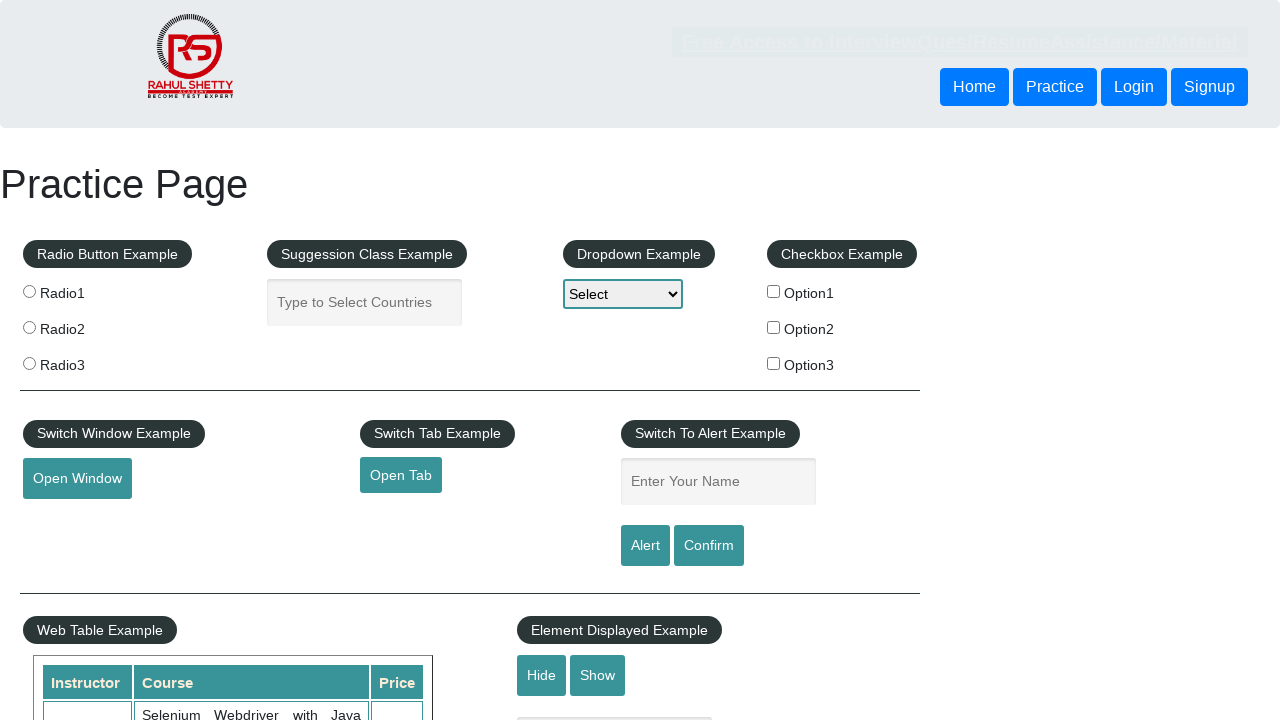

Filled name field with 'Shweta' on #name
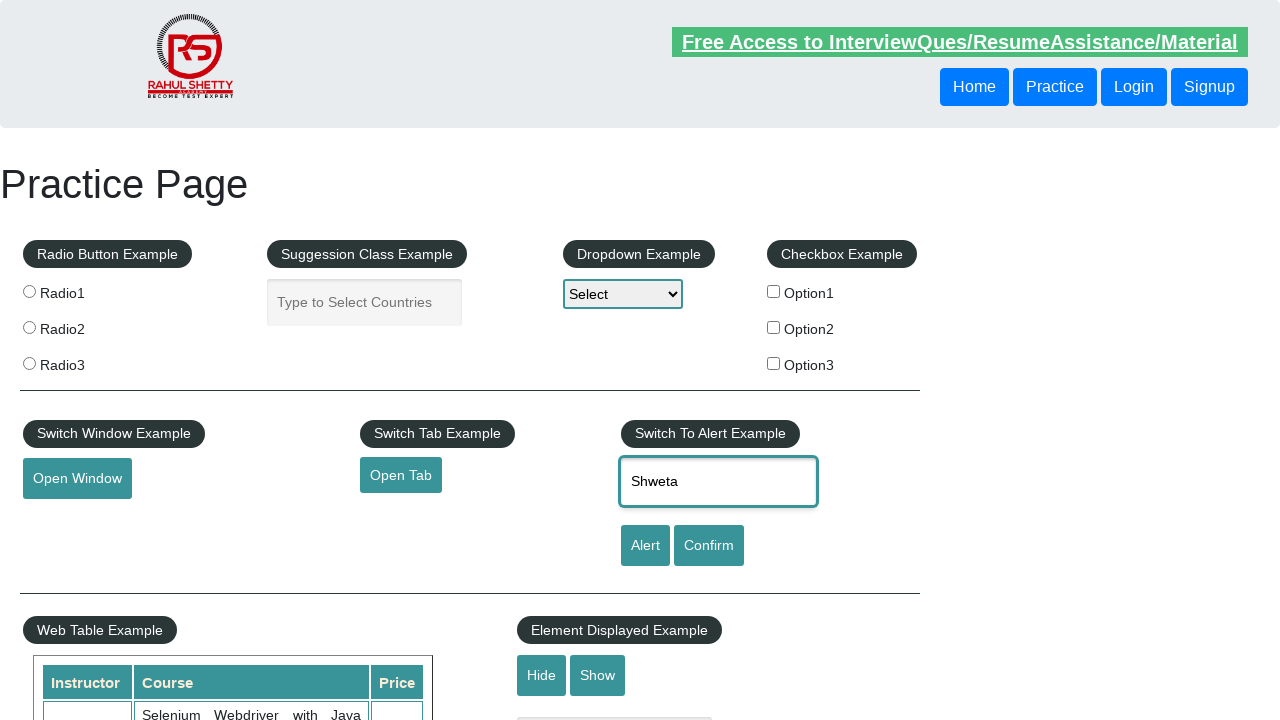

Clicked alert button to trigger simple alert at (645, 546) on #alertbtn
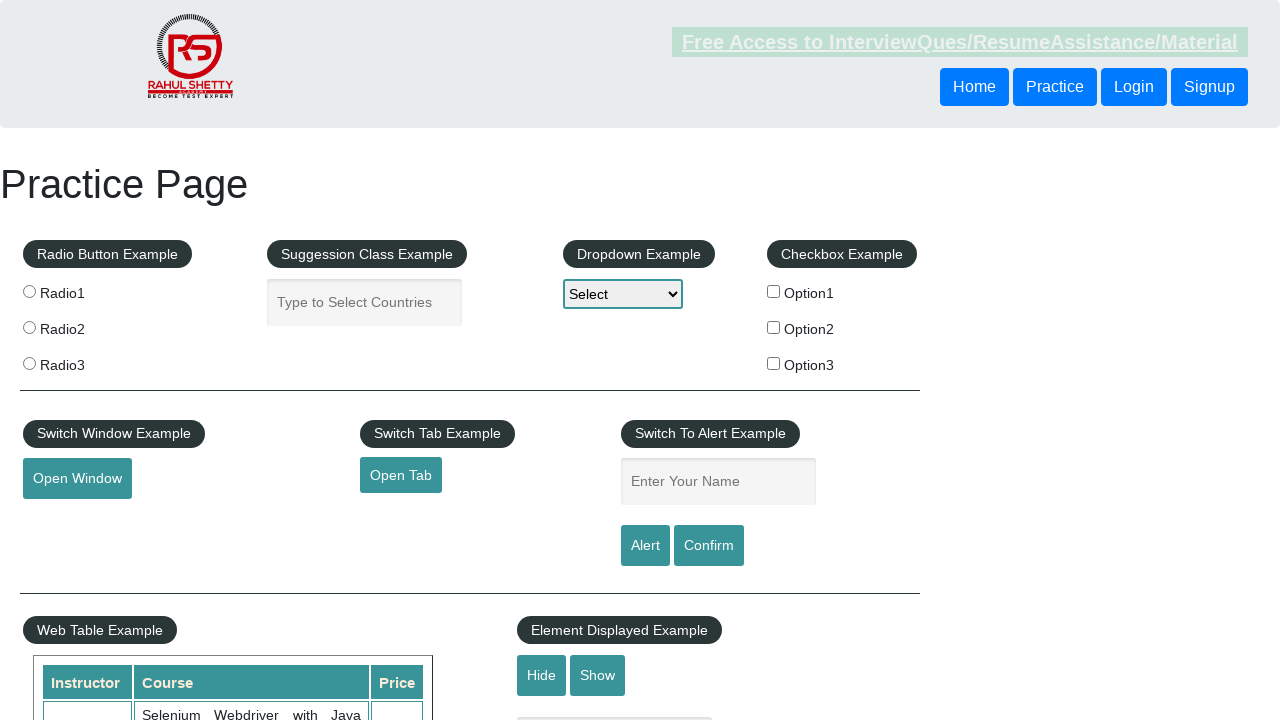

Set up dialog handler to accept simple alert
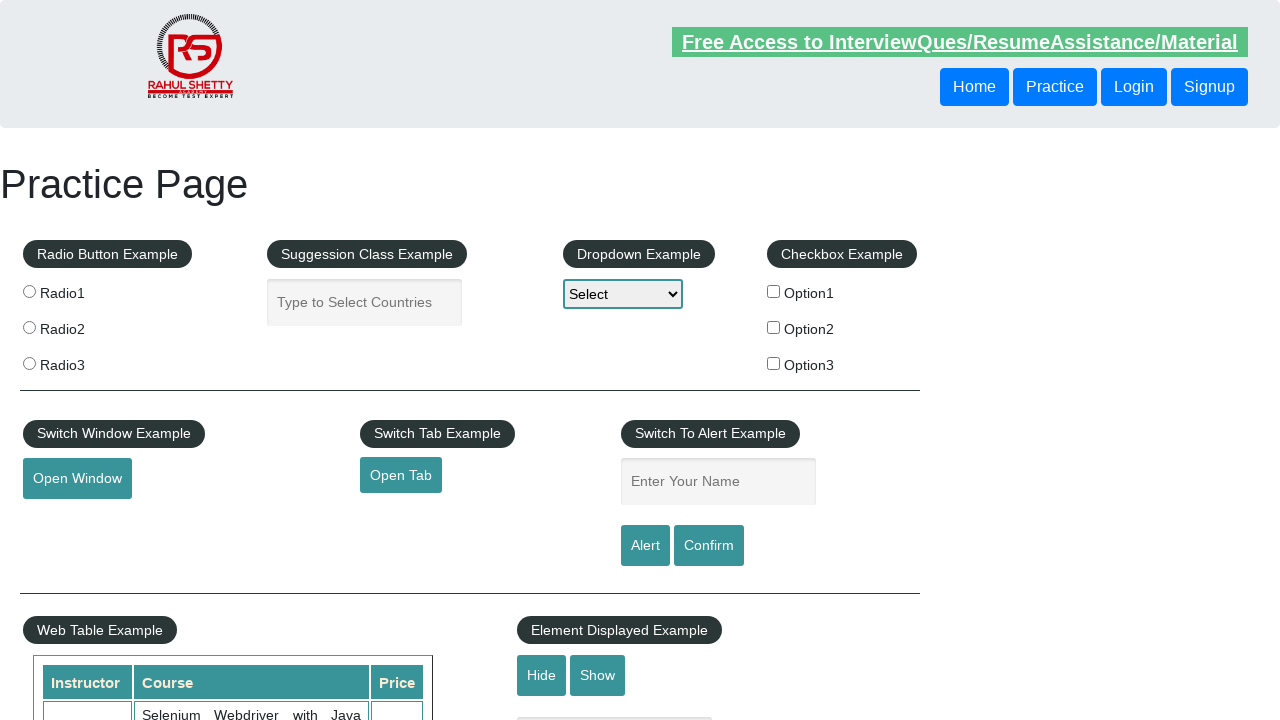

Clicked confirm button to trigger confirmation dialog at (709, 546) on input[value='Confirm']
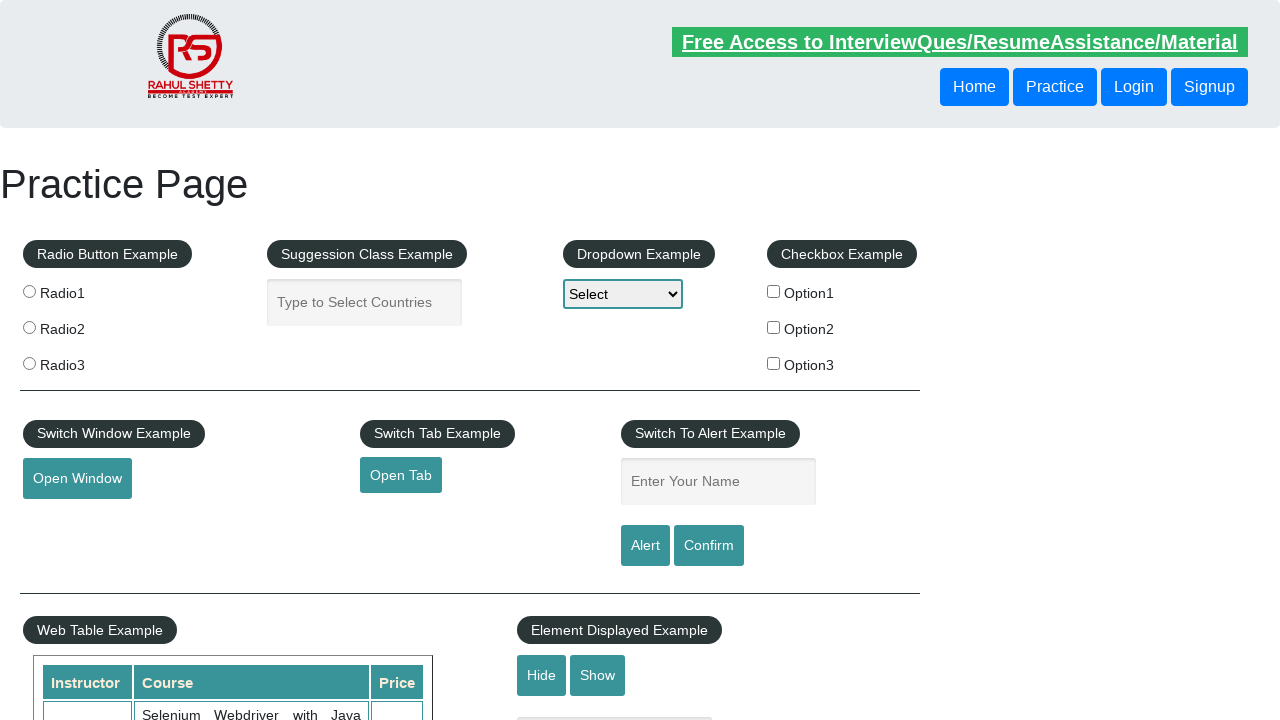

Set up dialog handler to dismiss confirmation dialog
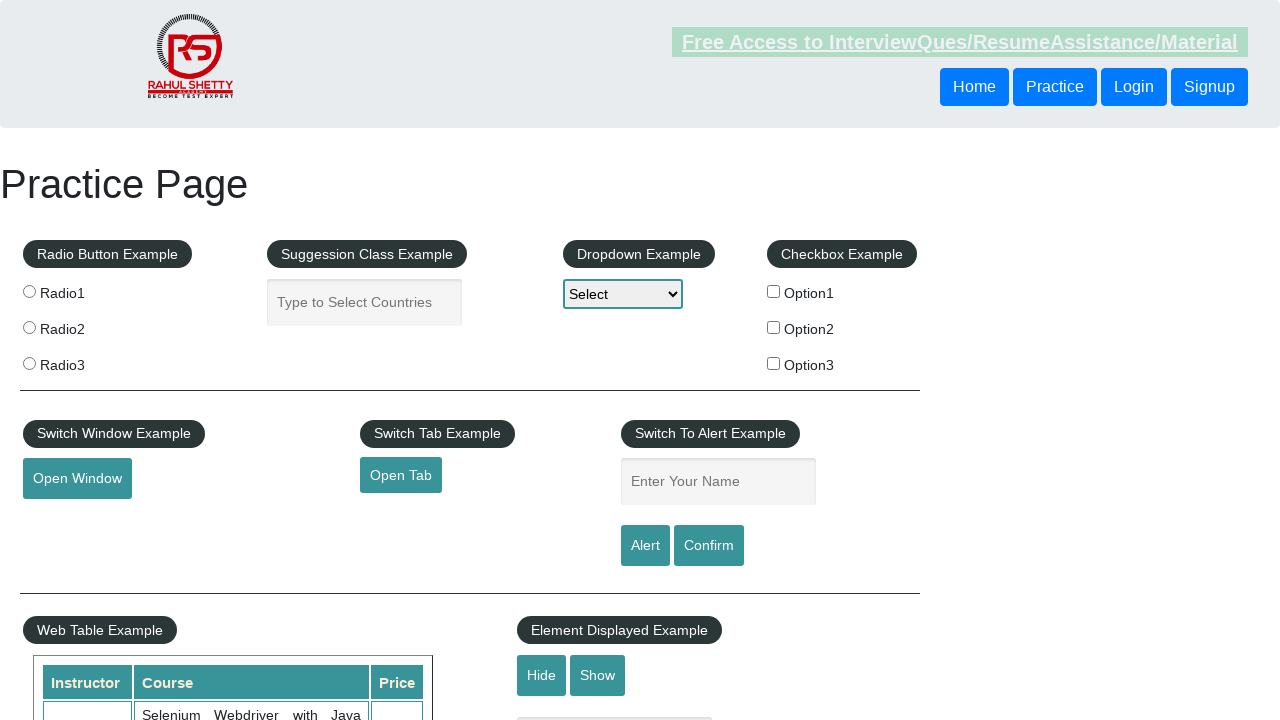

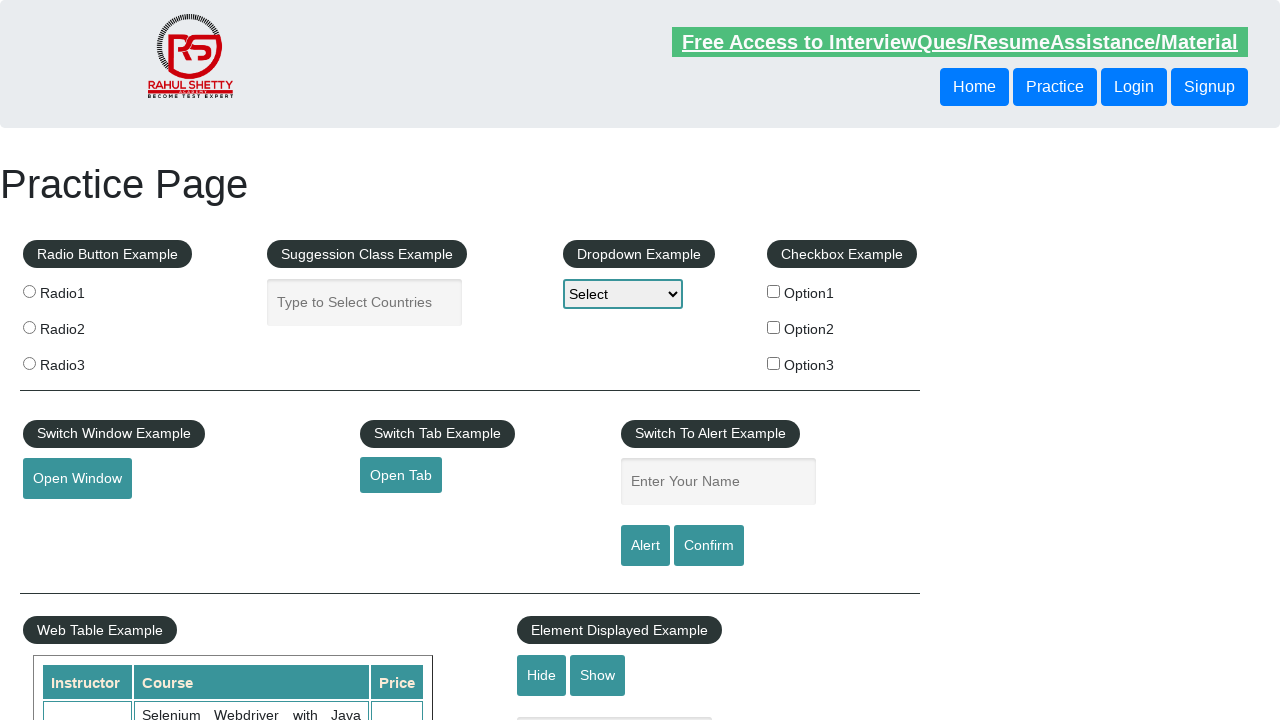